Tests iframe handling by switching to an iframe, verifying text content is visible, then switching back to the parent frame and clicking a link

Starting URL: https://the-internet.herokuapp.com/iframe

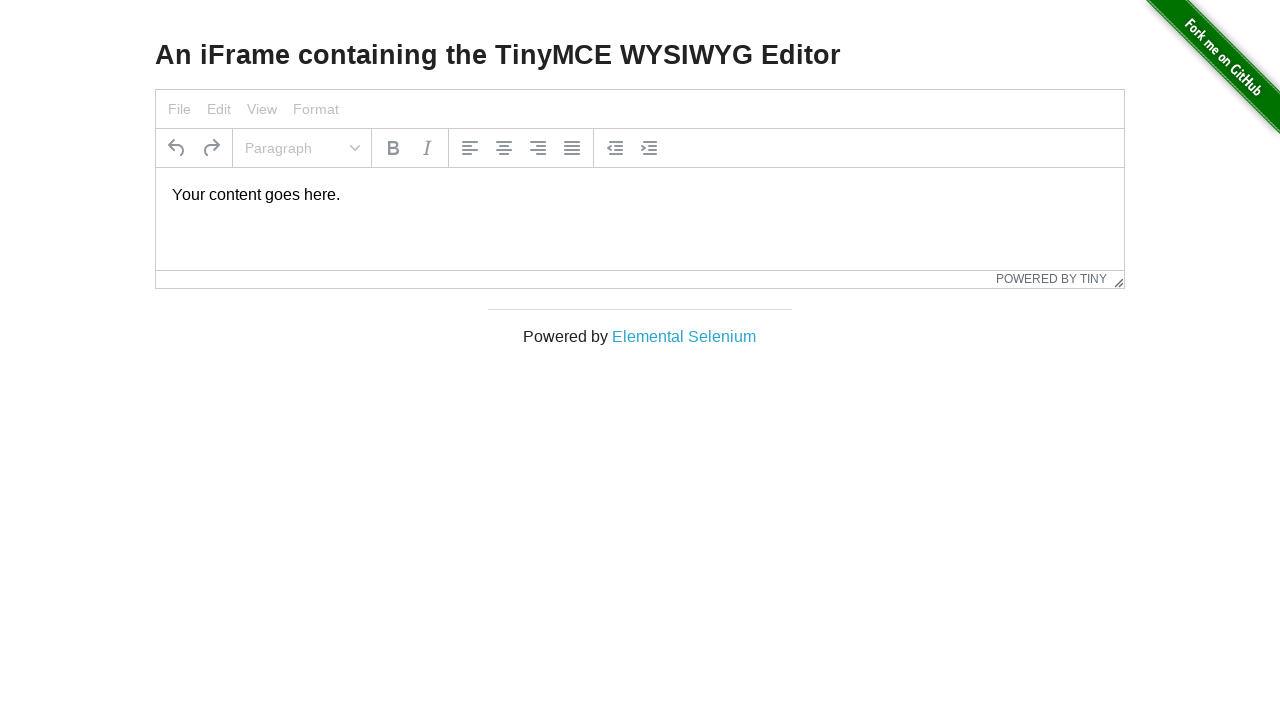

Located iframe with ID 'mce_0_ifr'
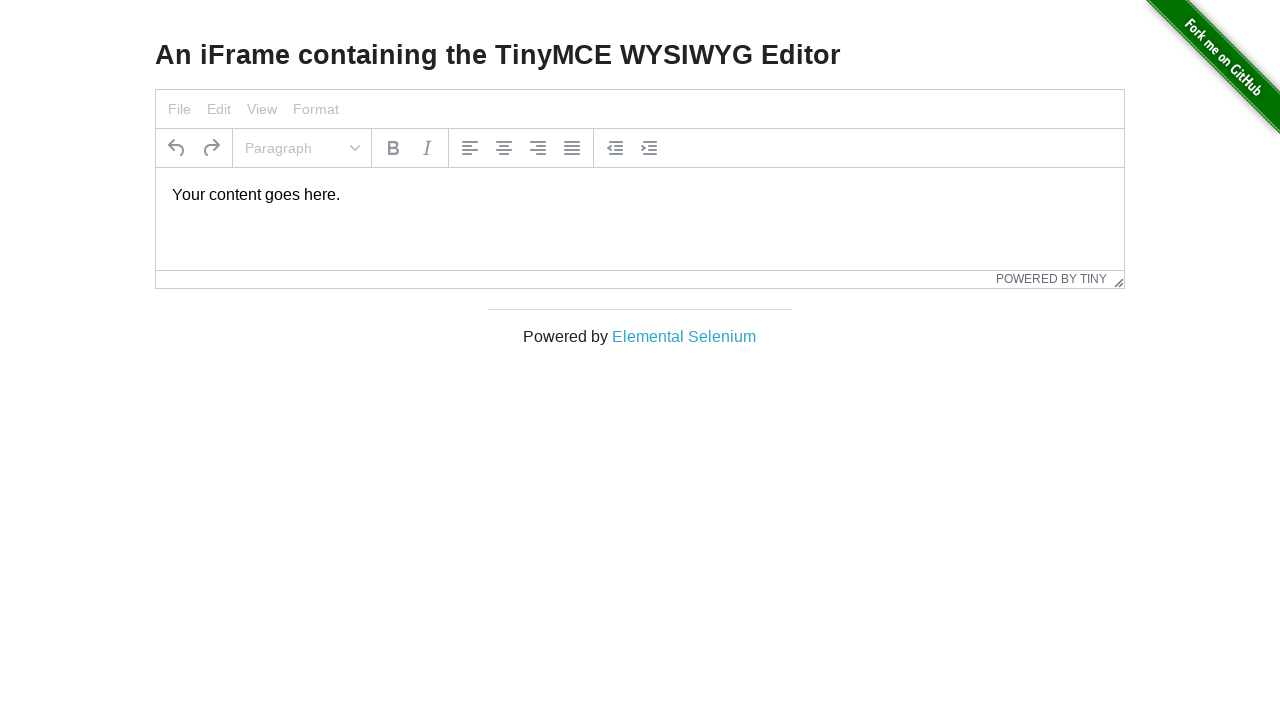

Located paragraph element within iframe
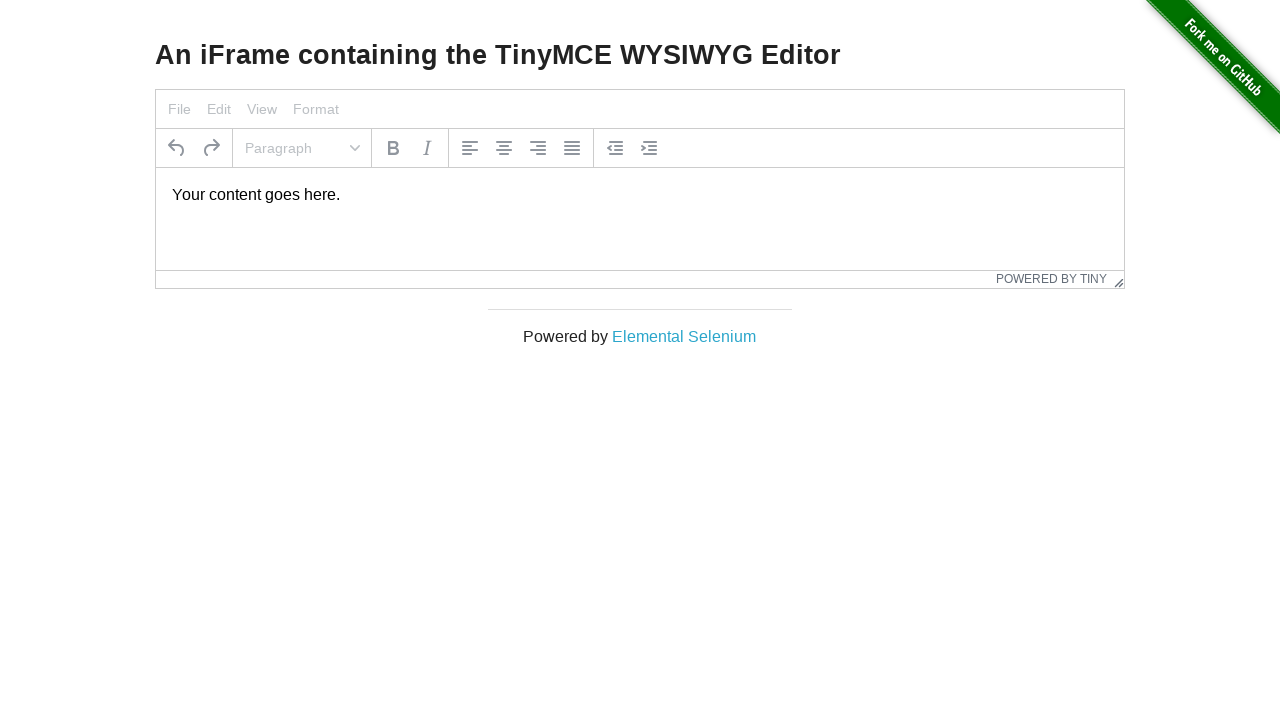

Verified that paragraph text is visible in iframe
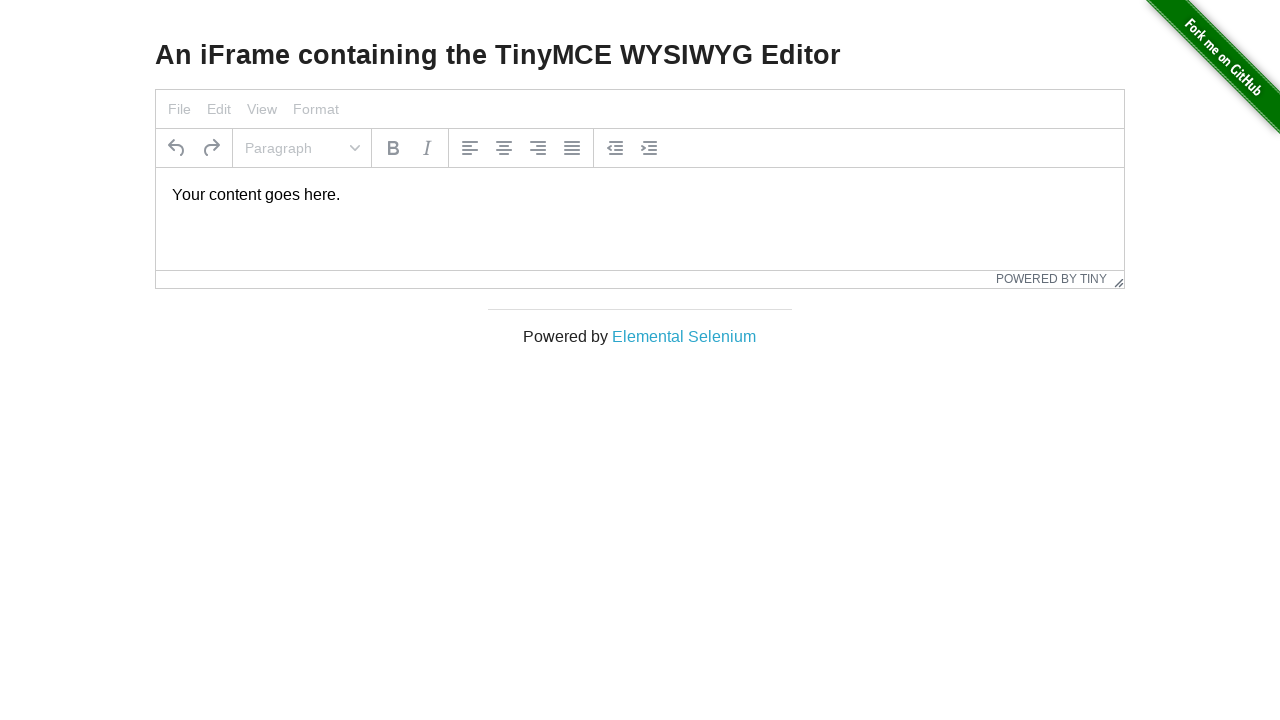

Clicked on 'Elemental Selenium' link in parent frame at (684, 336) on text=Elemental Selenium
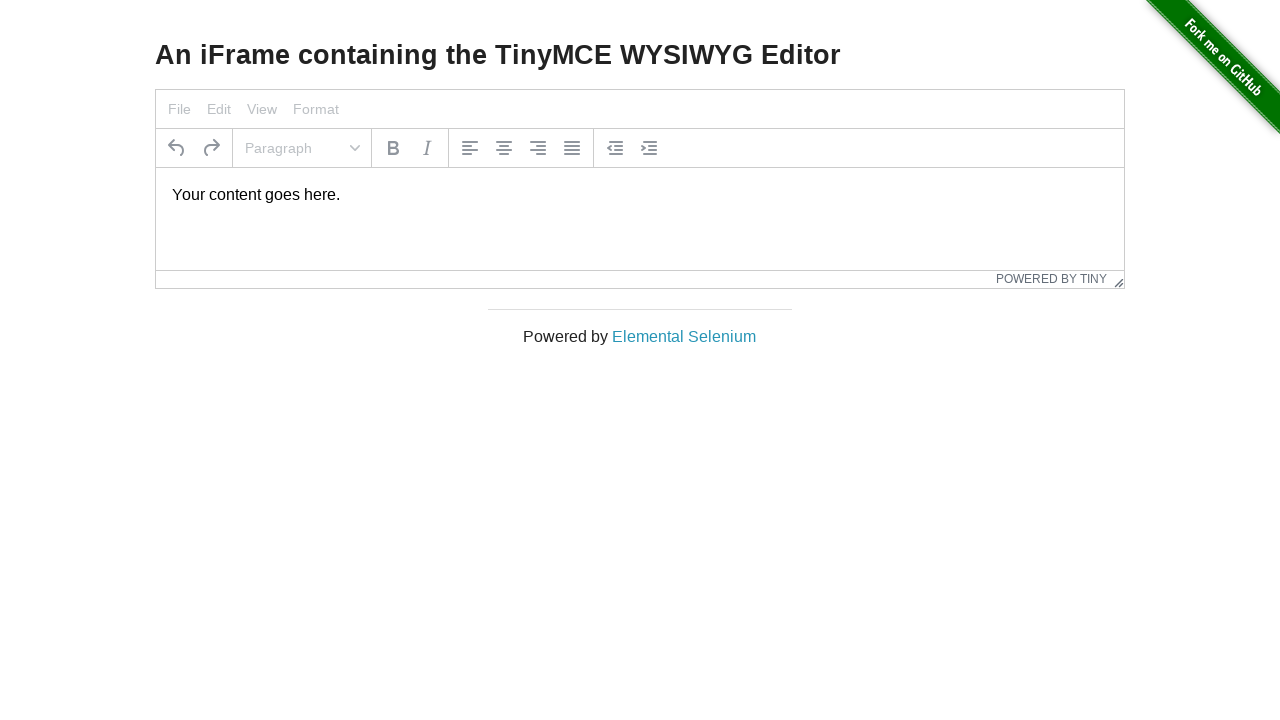

Page load completed after clicking link
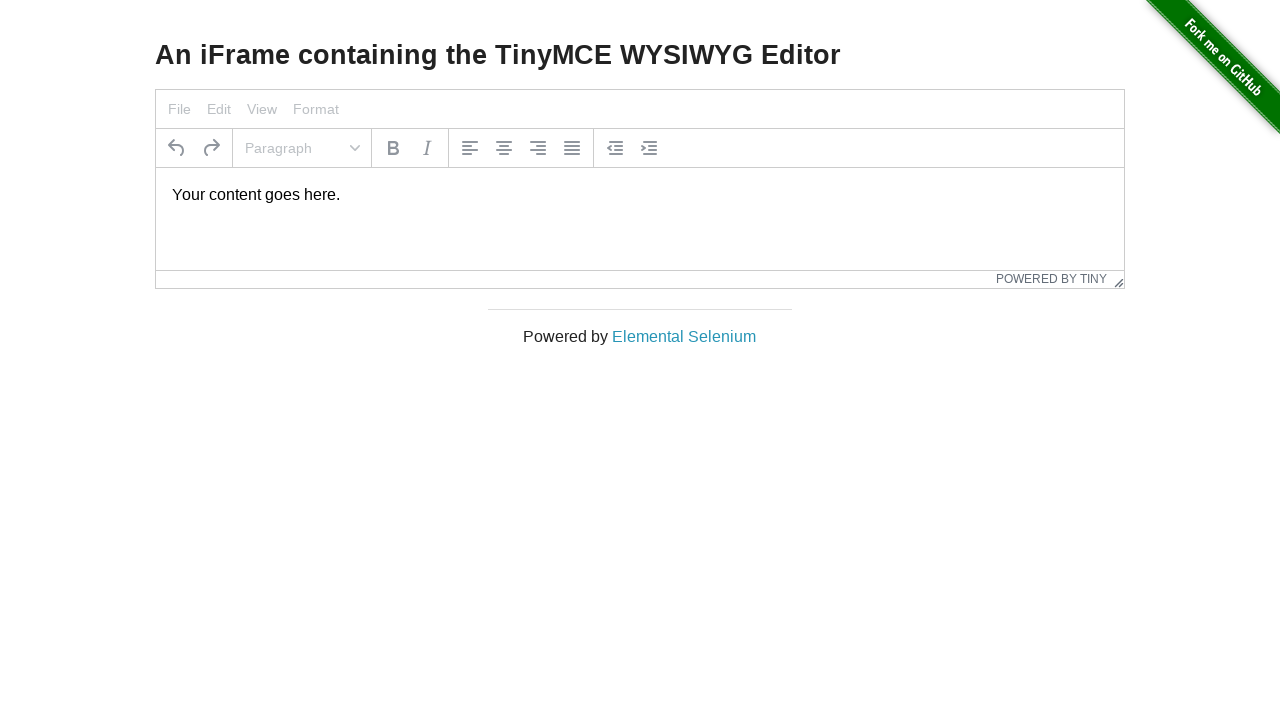

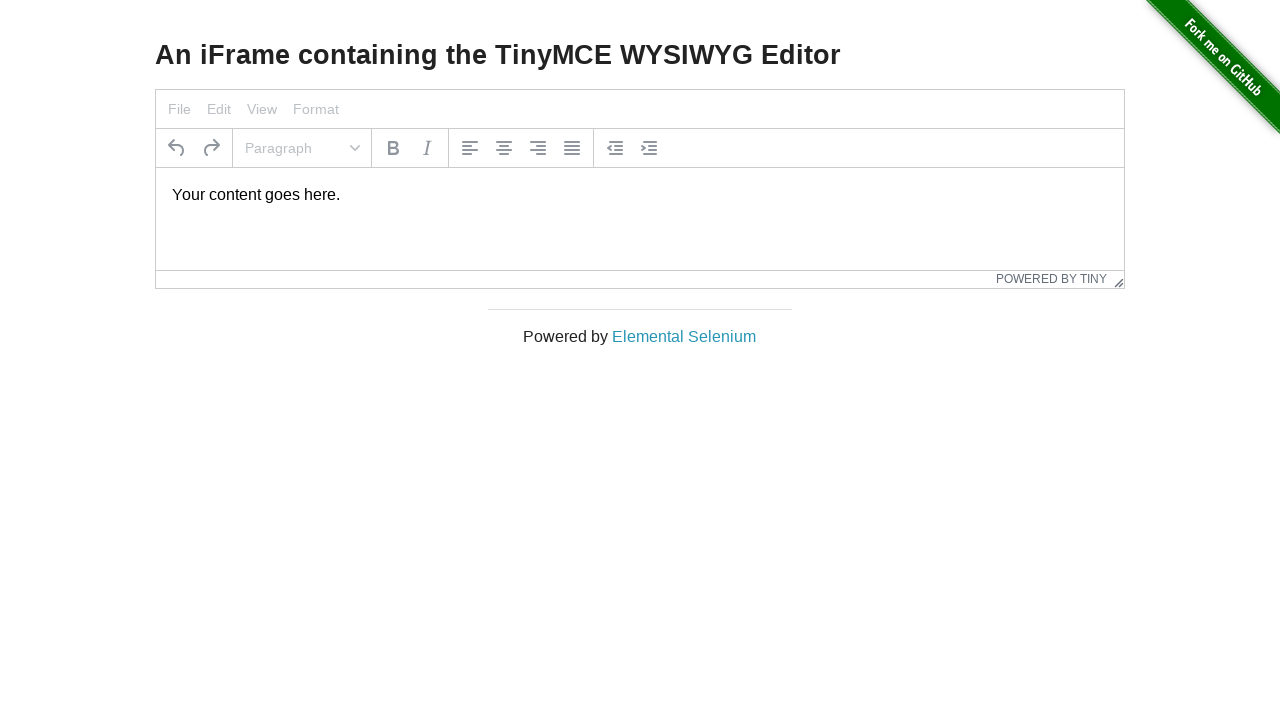